Checks for JavaScript errors on page load by navigating to the site and waiting for the page to fully load, monitoring for any runtime errors.

Starting URL: https://aideas-redbaez.netlify.app

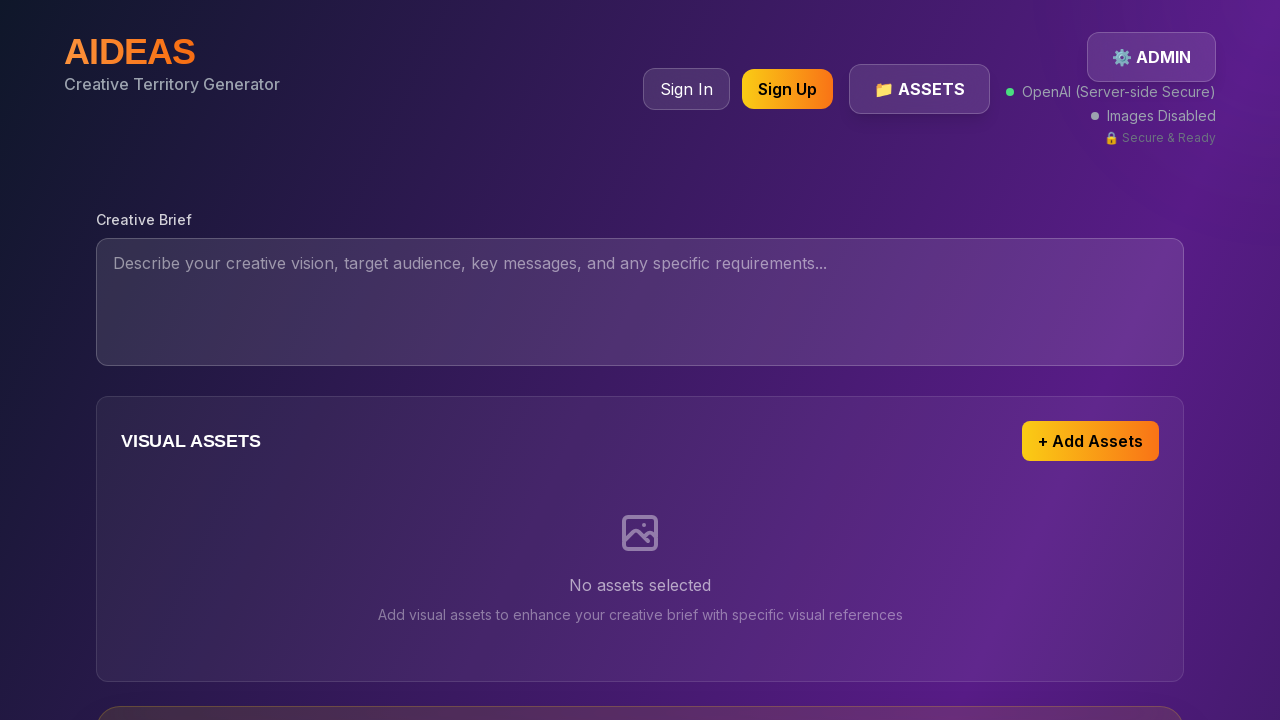

Navigated to https://aideas-redbaez.netlify.app
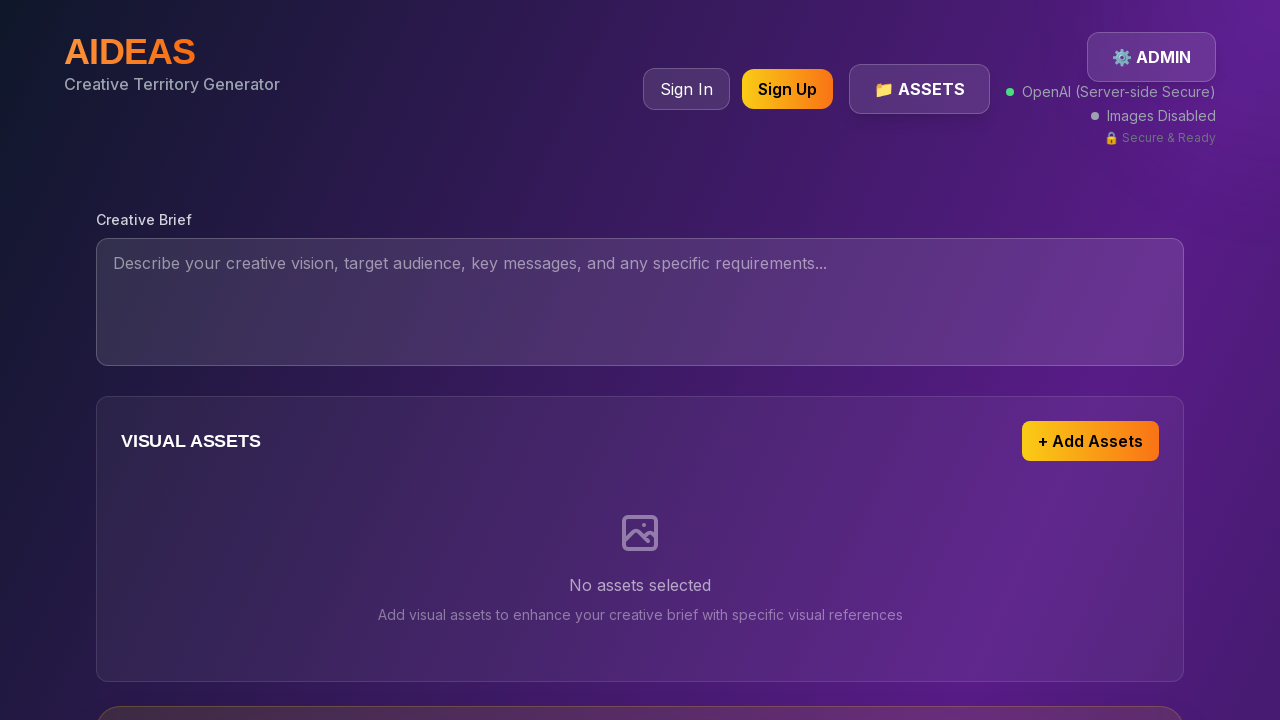

Page reached networkidle state - all network activity complete
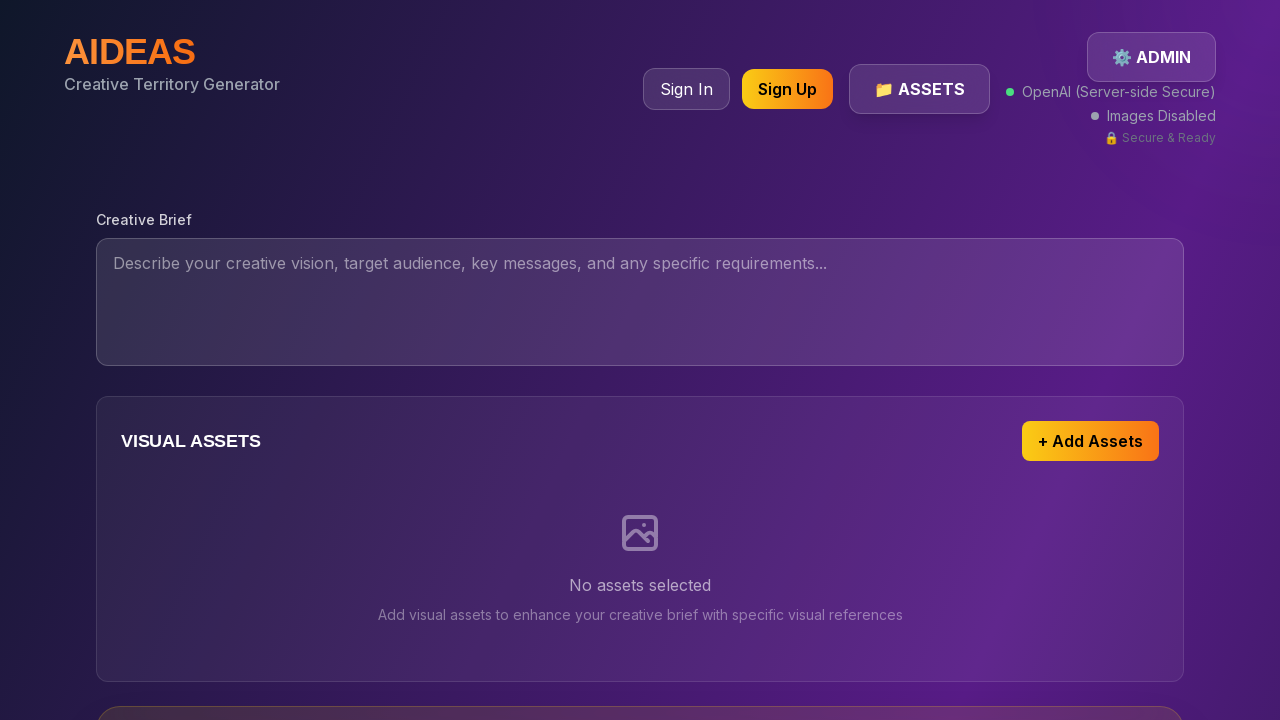

Waited 5 seconds to allow any delayed JavaScript errors to occur
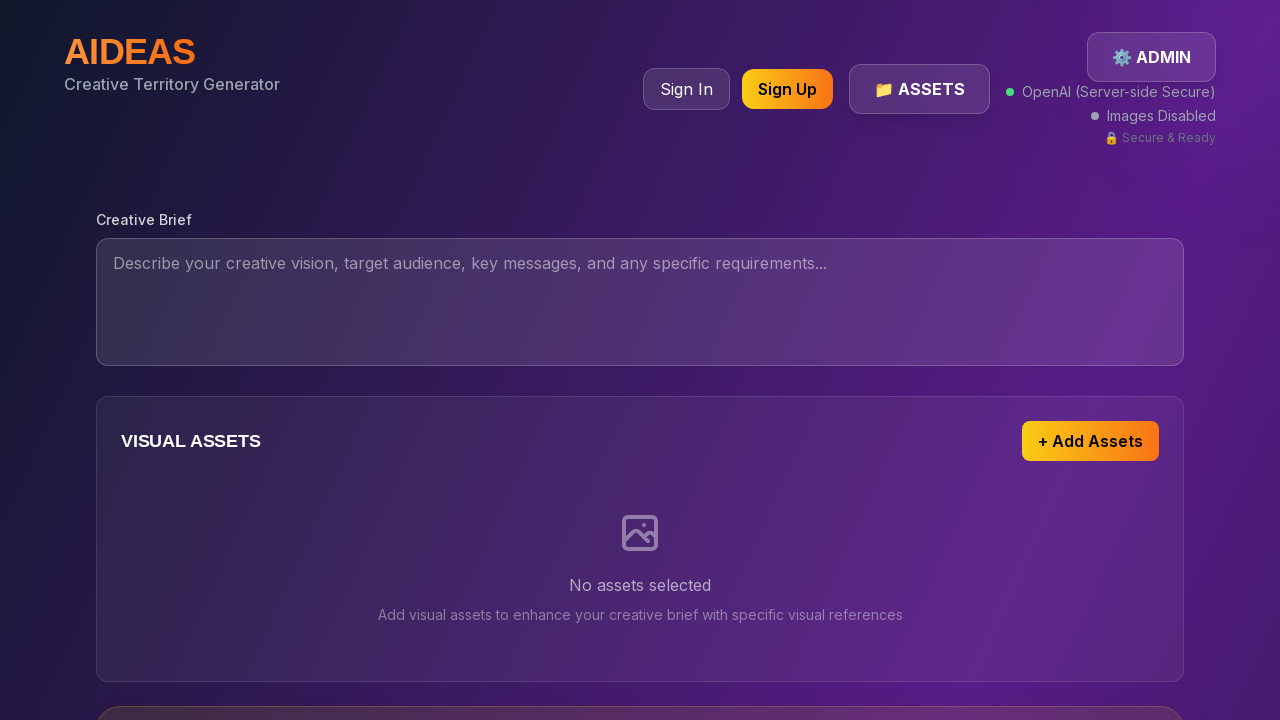

Verified body element is present - page content loaded successfully
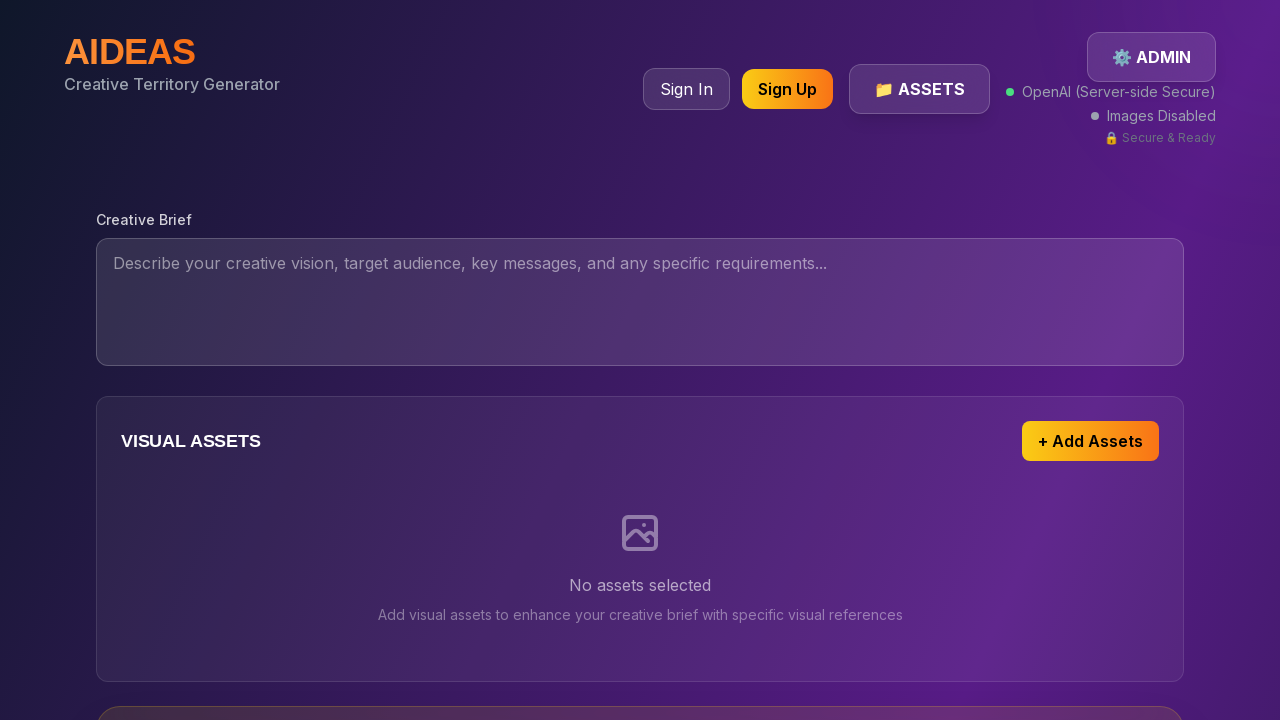

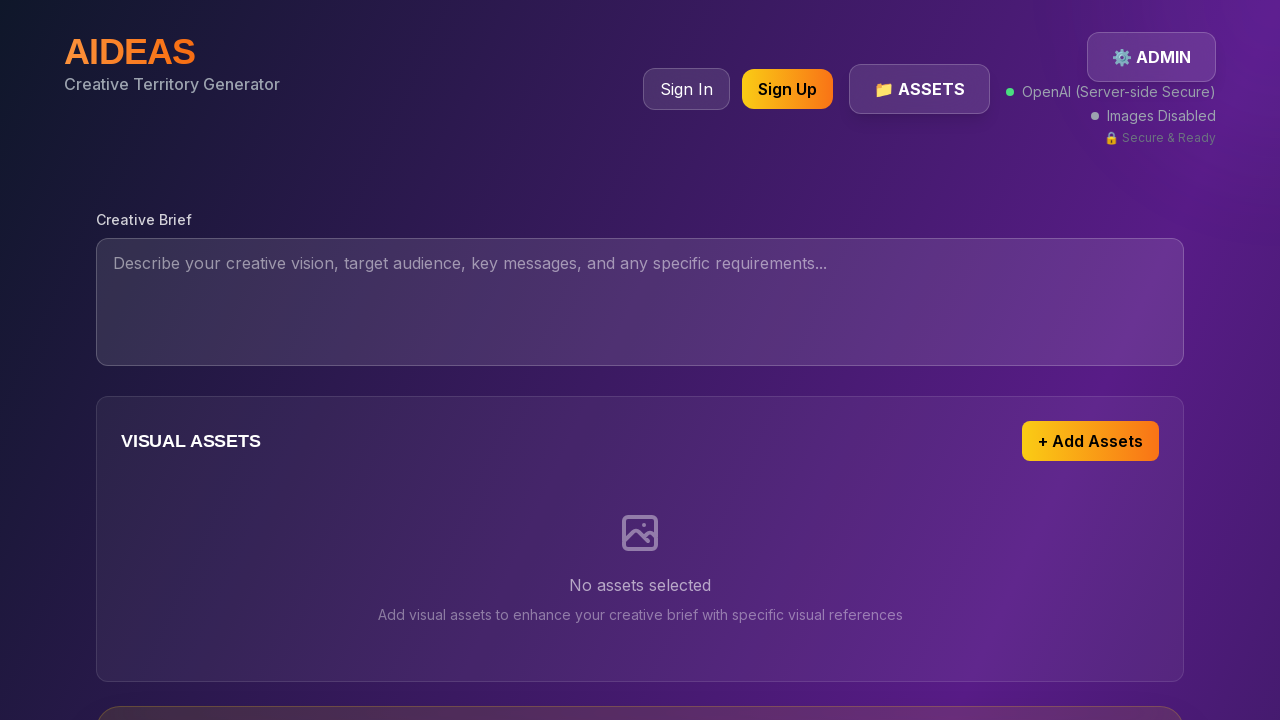